Tests checkbox functionality on a practice form by selecting and then unselecting a checkbox element

Starting URL: https://www.tutorialspoint.com/selenium/practice/selenium_automation_practice.php

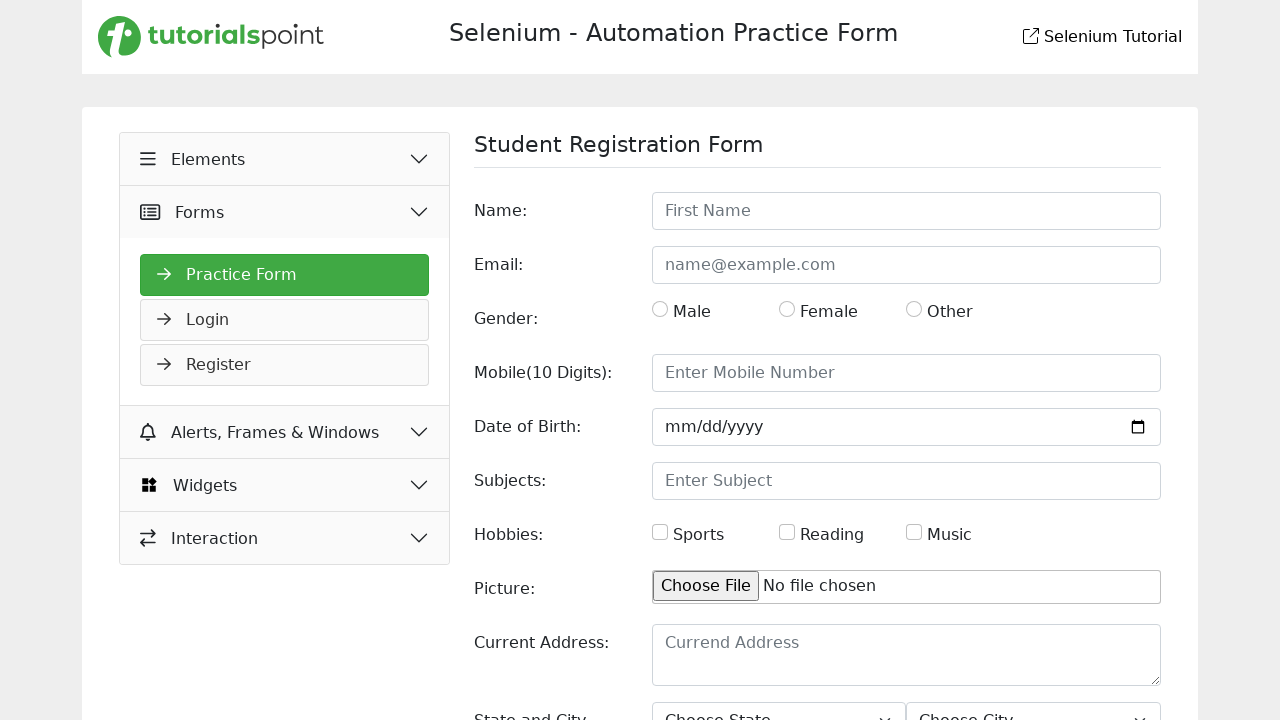

Located the hobbies checkbox element
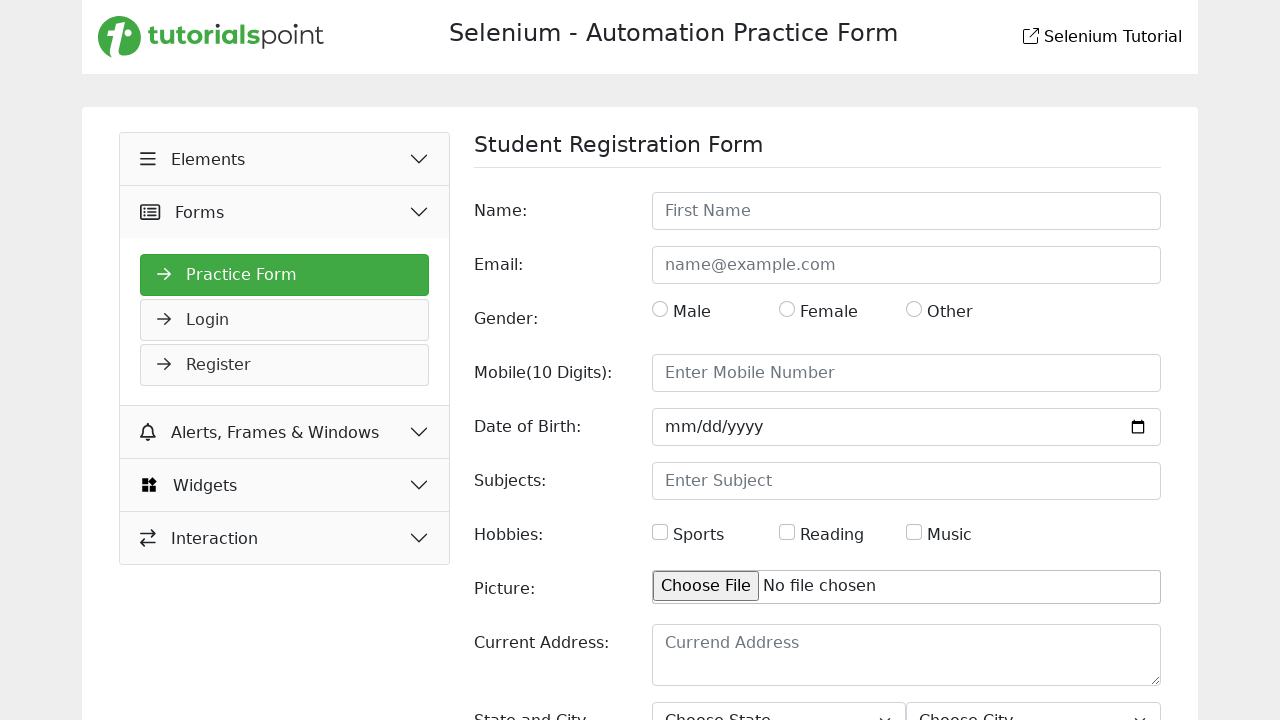

Clicked the hobbies checkbox to select it at (660, 532) on #hobbies
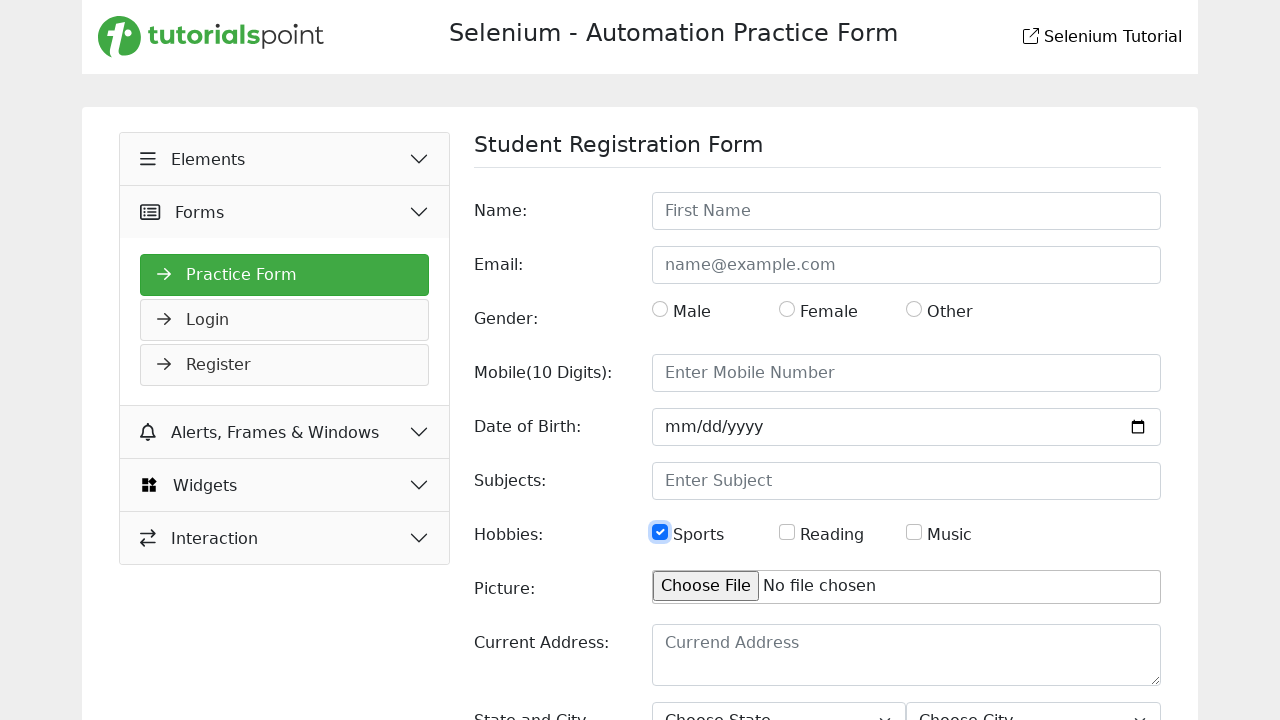

Waited 1 second to observe checkbox selected state
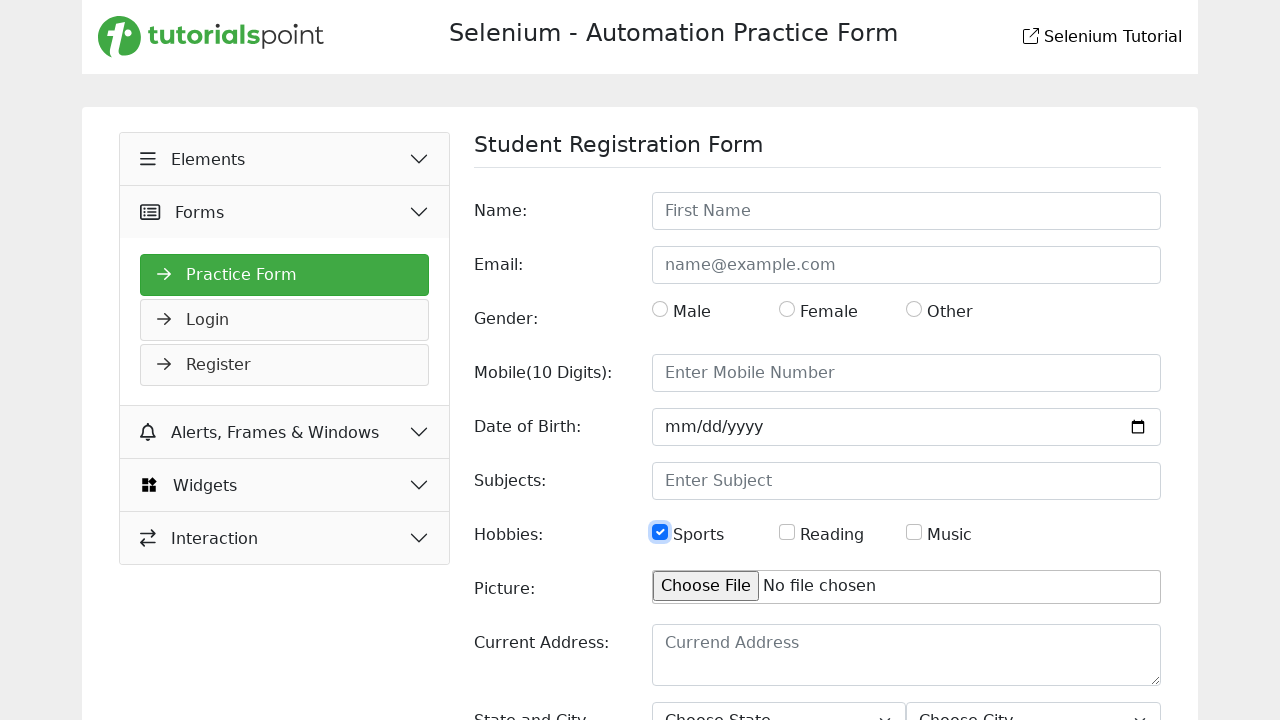

Clicked the hobbies checkbox to deselect it at (660, 532) on #hobbies
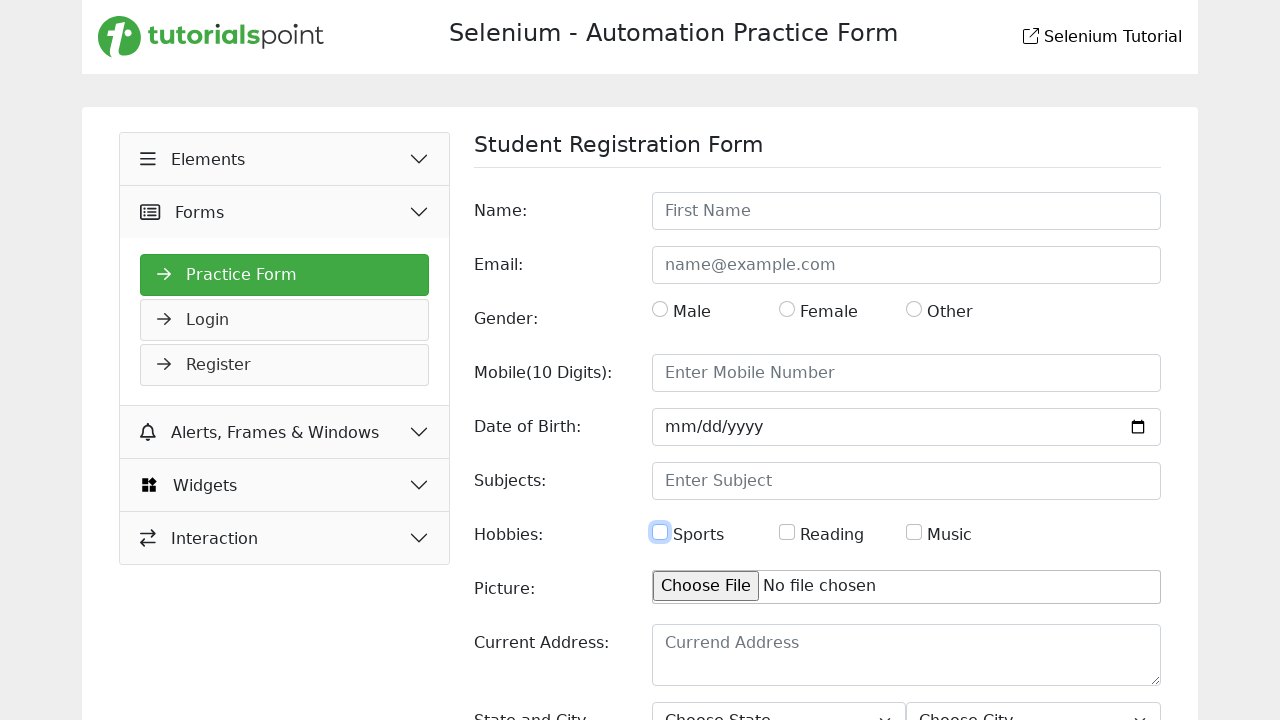

Waited 1 second to confirm checkbox deselected state
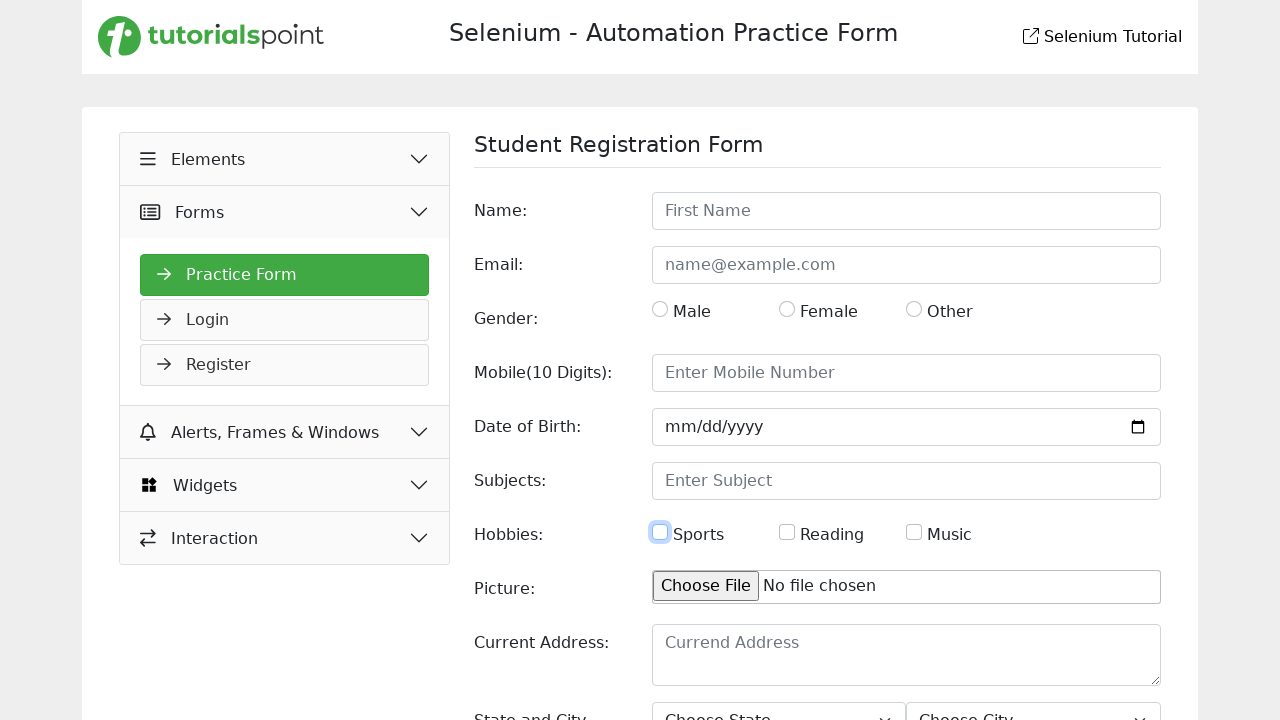

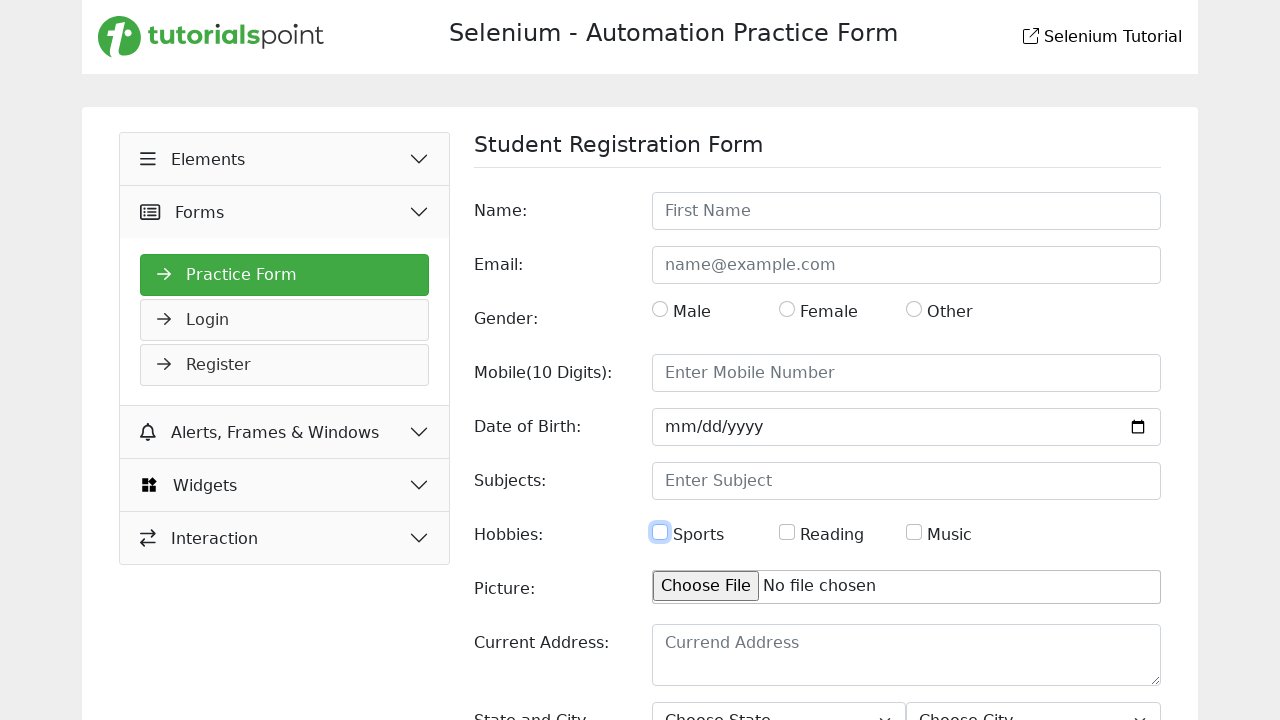